Tests navigation menu hover functionality on SpiceJet website by hovering over Add-ons menu and clicking on Visa Services submenu item

Starting URL: https://www.spicejet.com/

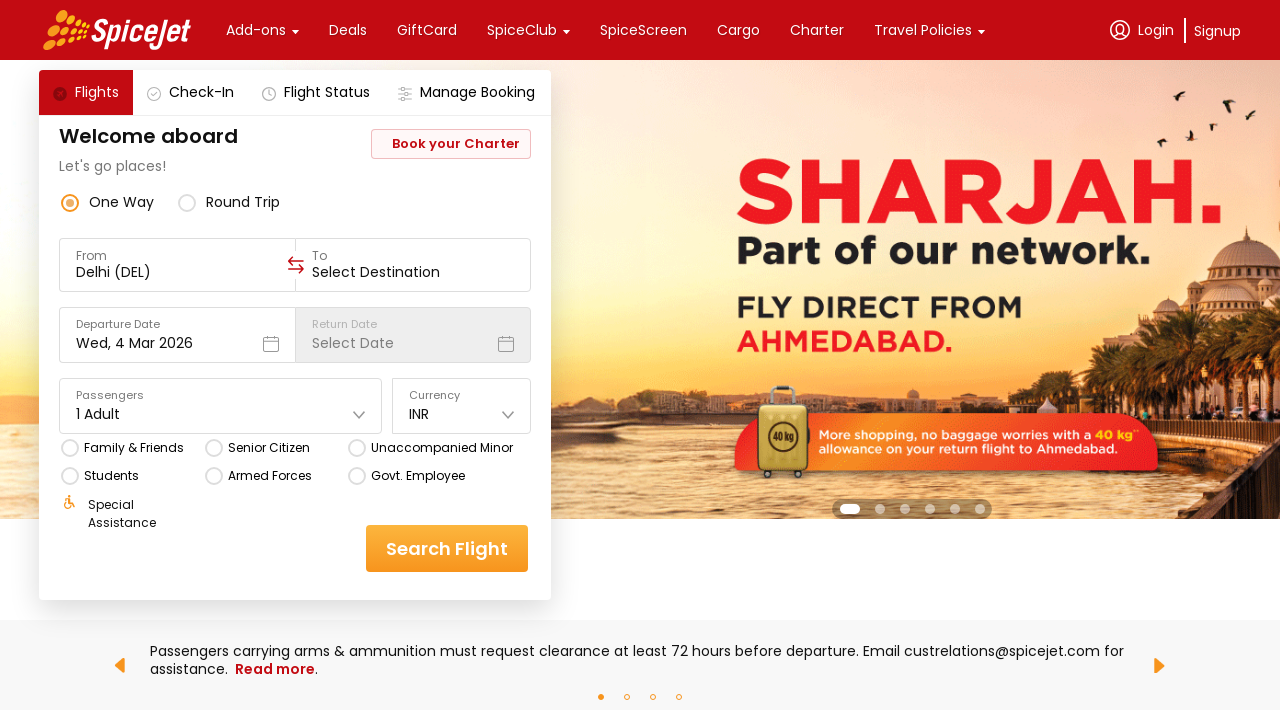

Hovered over Add-ons menu item to reveal submenu at (256, 30) on xpath=//div[text()='Add-ons']
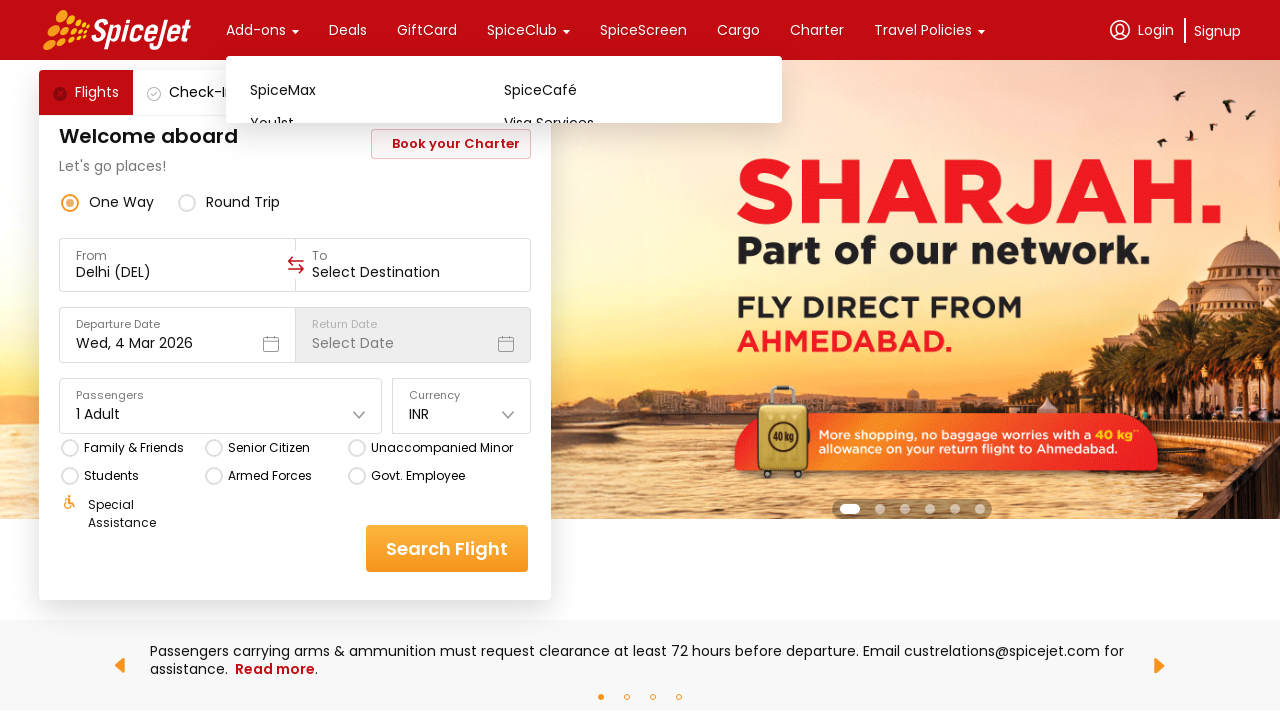

Clicked on Visa Services submenu item at (631, 123) on xpath=//div[text()='Visa Services']
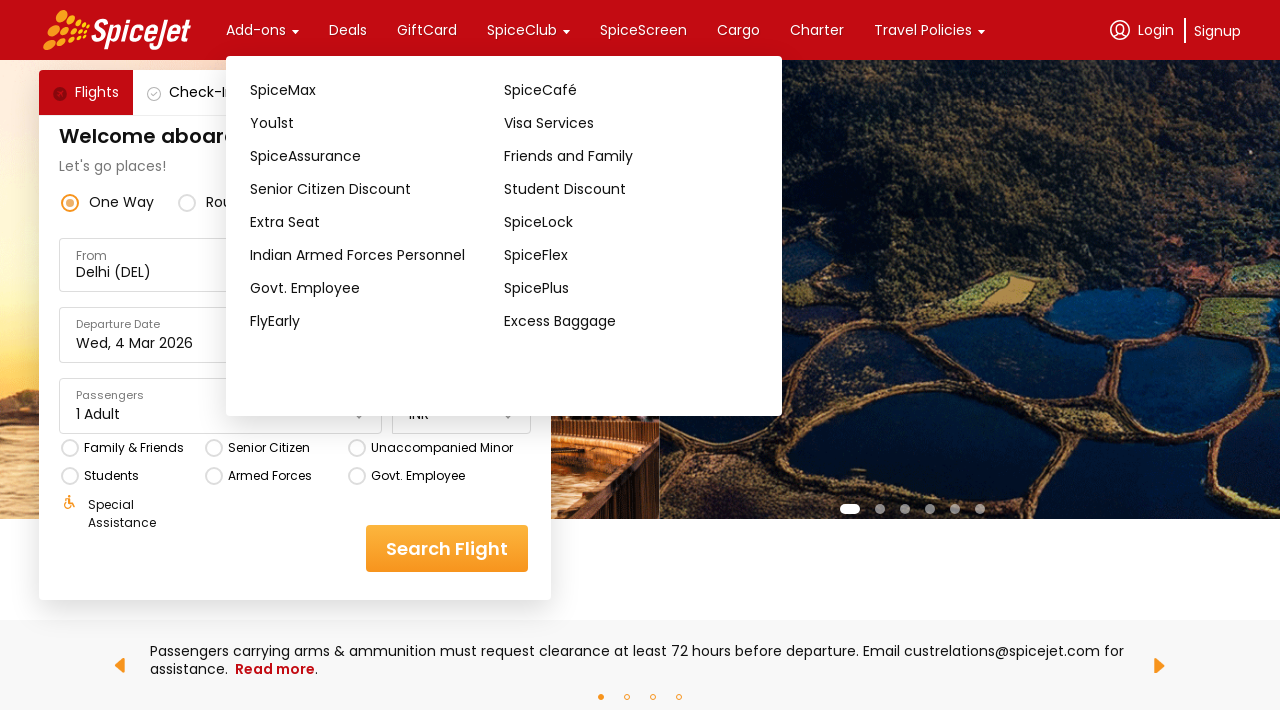

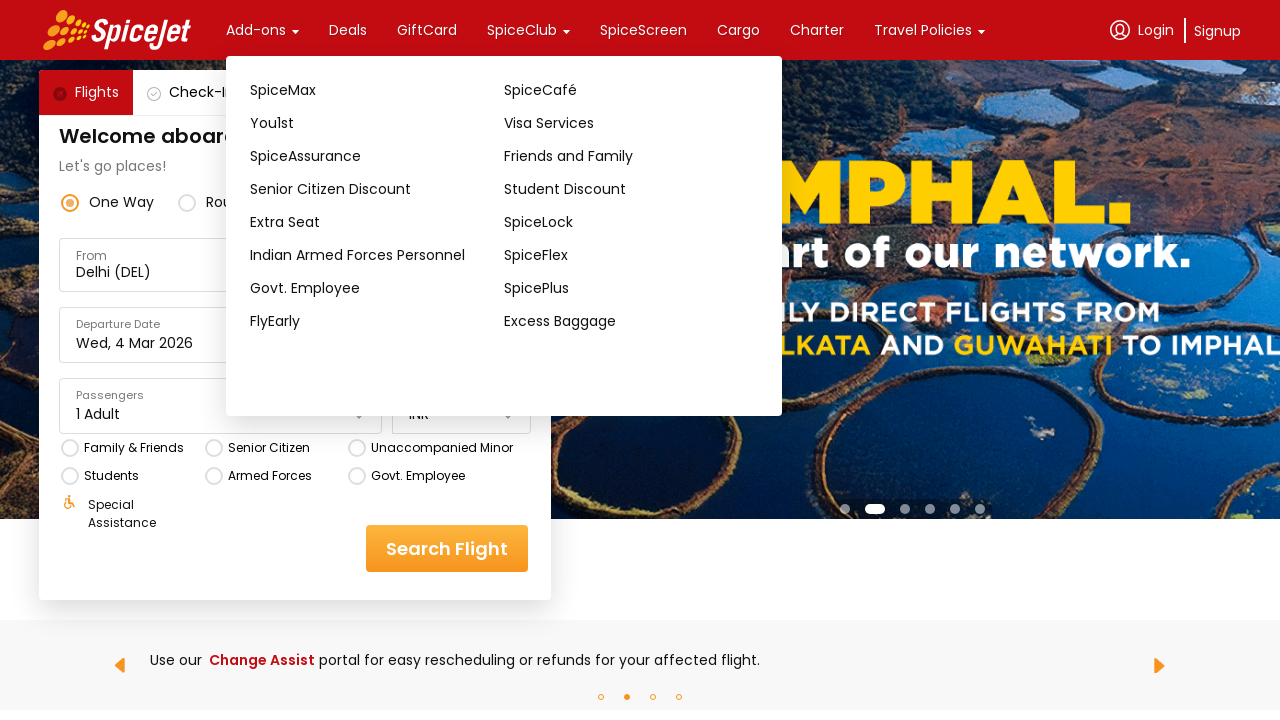